Navigates to a Danish job listing website and verifies that the job listings table is displayed with job rows

Starting URL: https://midtjob.dk/ledige-jobs

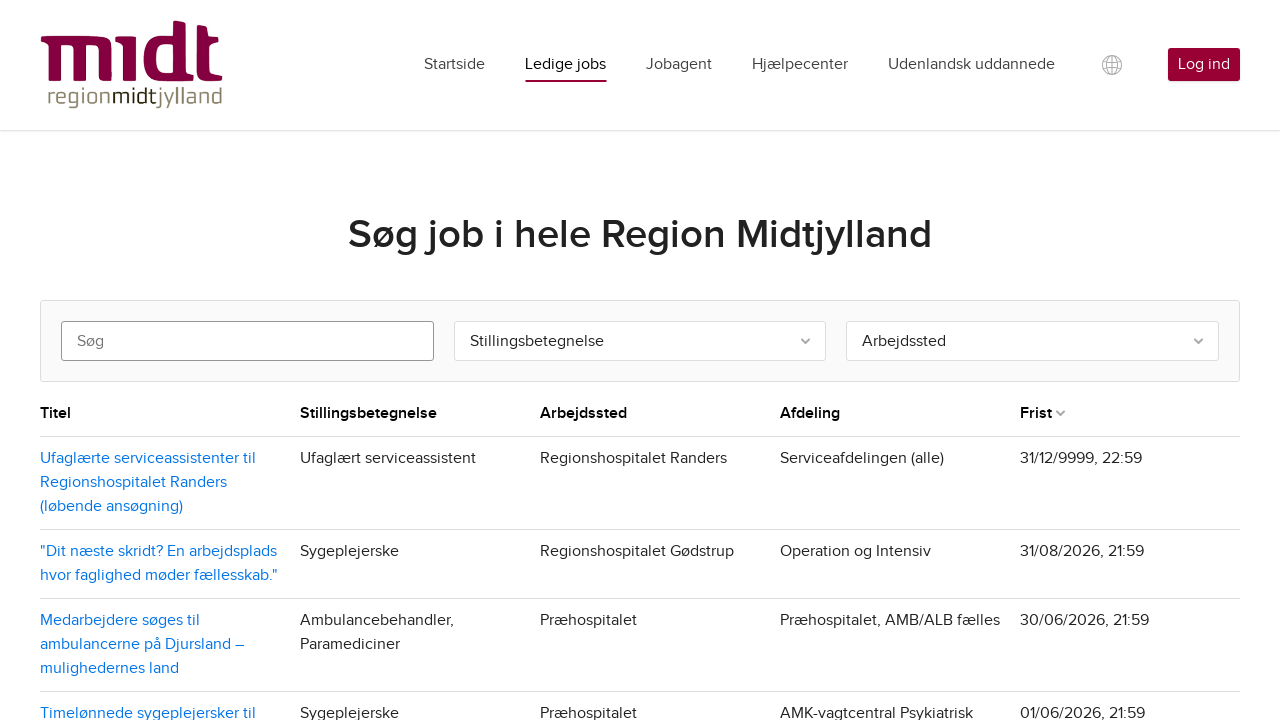

Navigated to Danish job listing website (midtjob.dk/ledige-jobs)
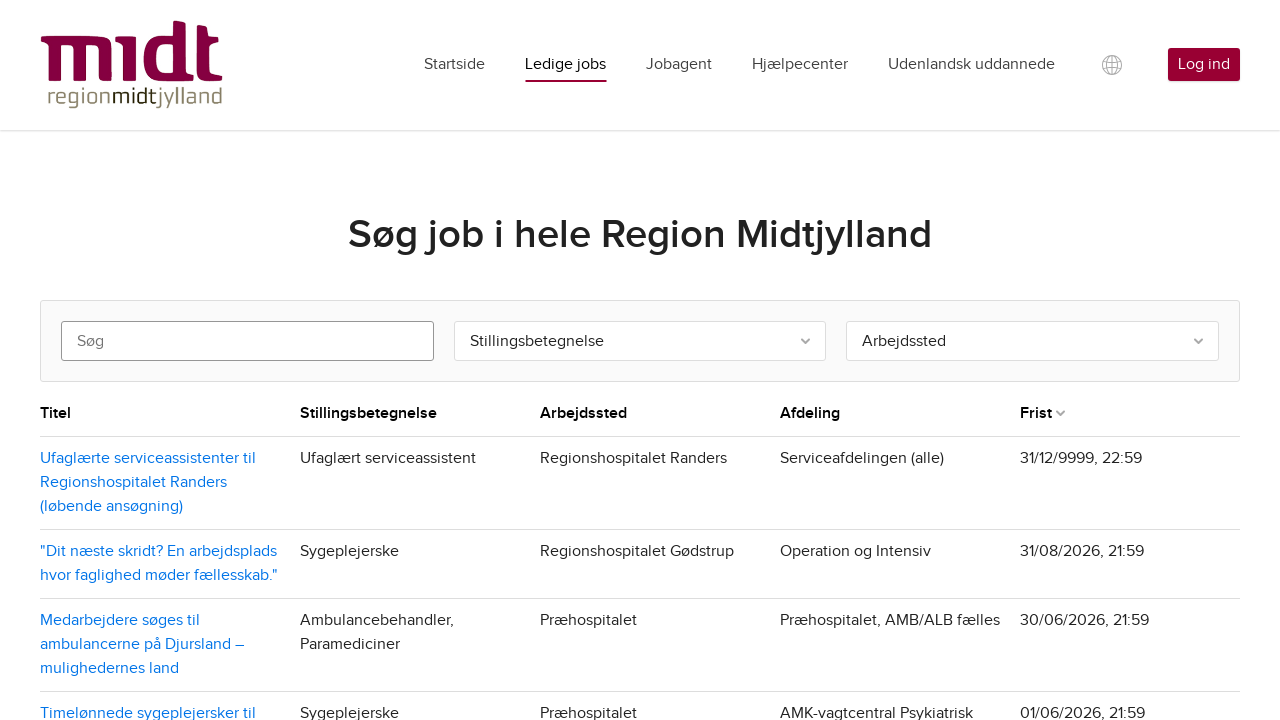

Job listings table loaded successfully
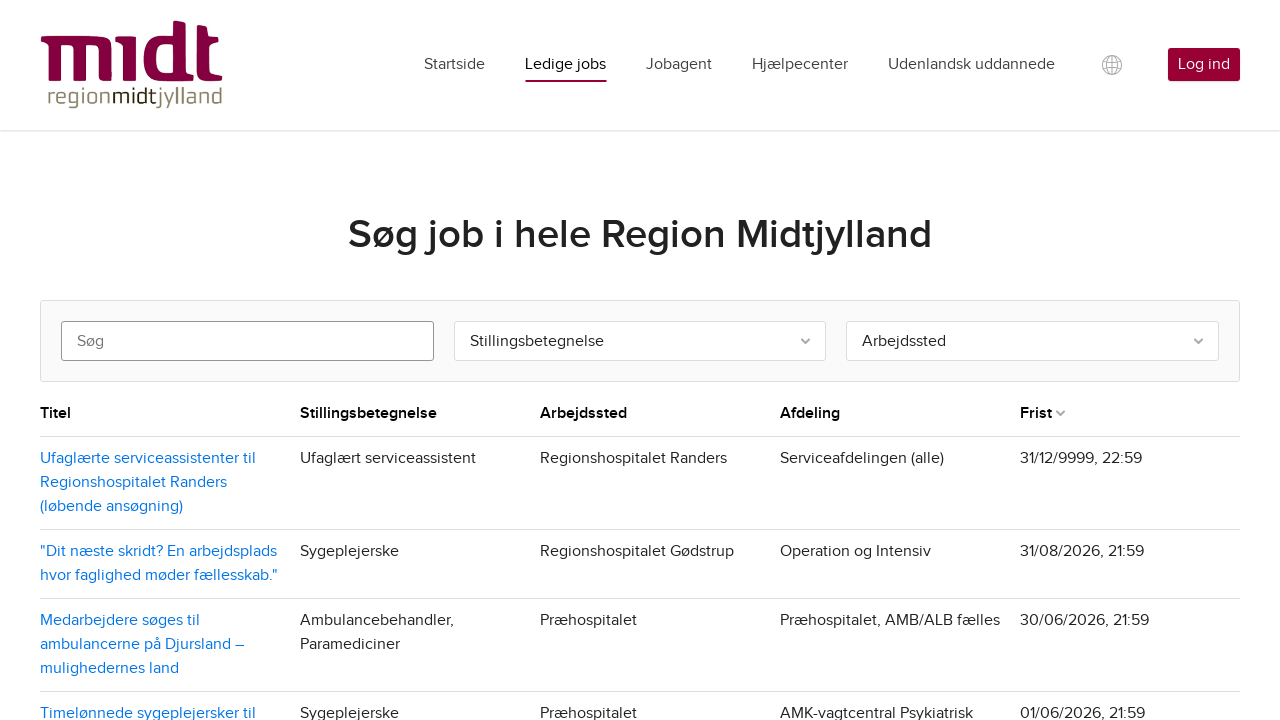

Job rows are displayed in the listings table
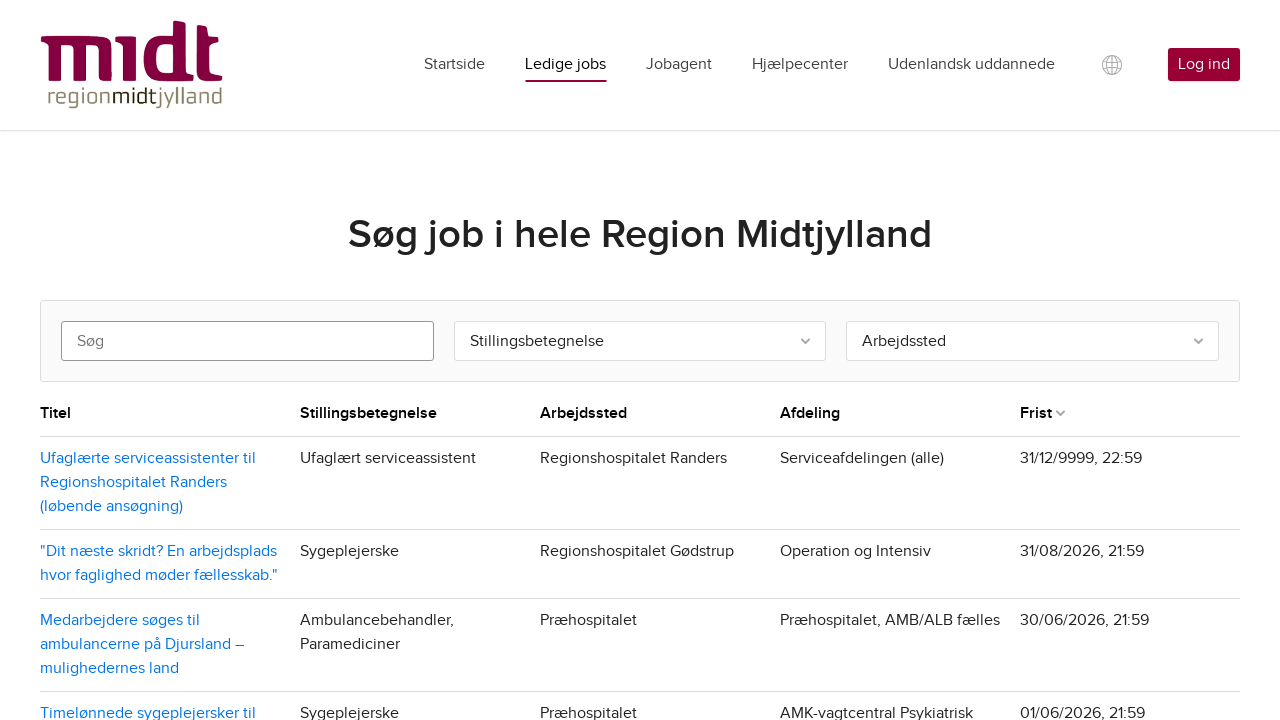

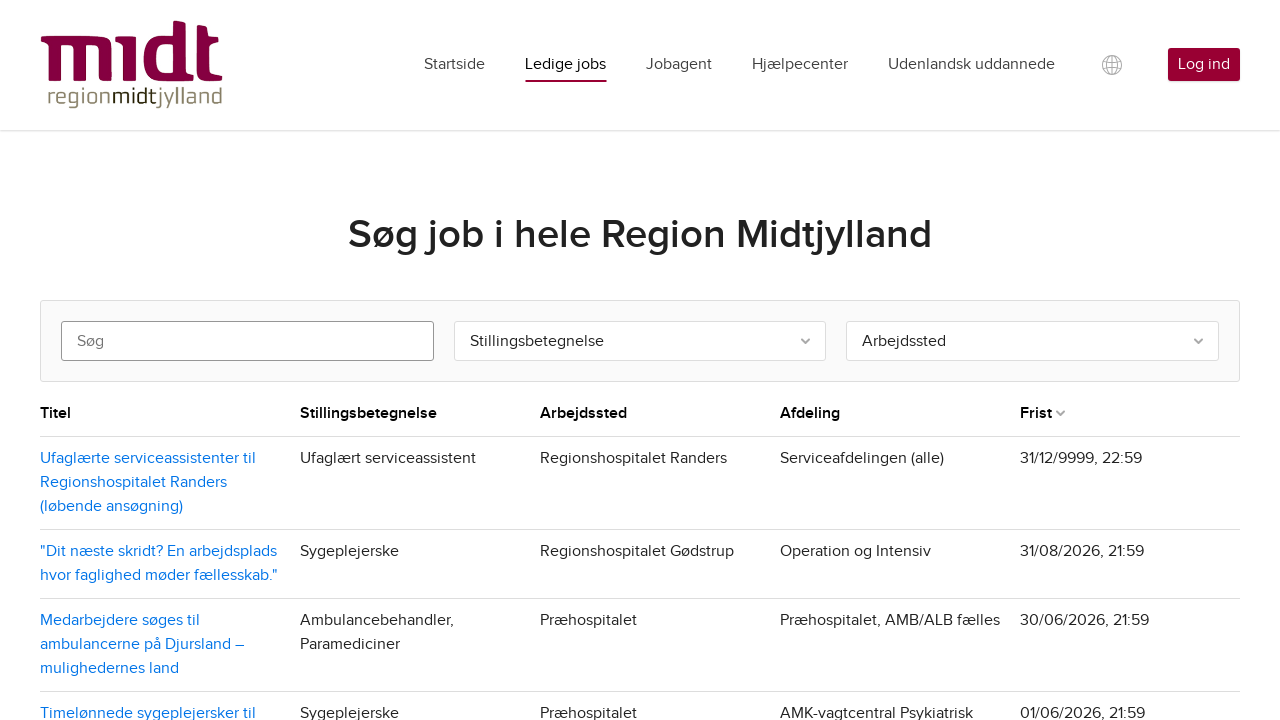